A basic smoke test that navigates to a Fourth Hospitality portal page, maximizes the window, and verifies the page loads by retrieving the page title.

Starting URL: https://www.fourthhospitality.com/portal/default.asp?strCode=QC9059

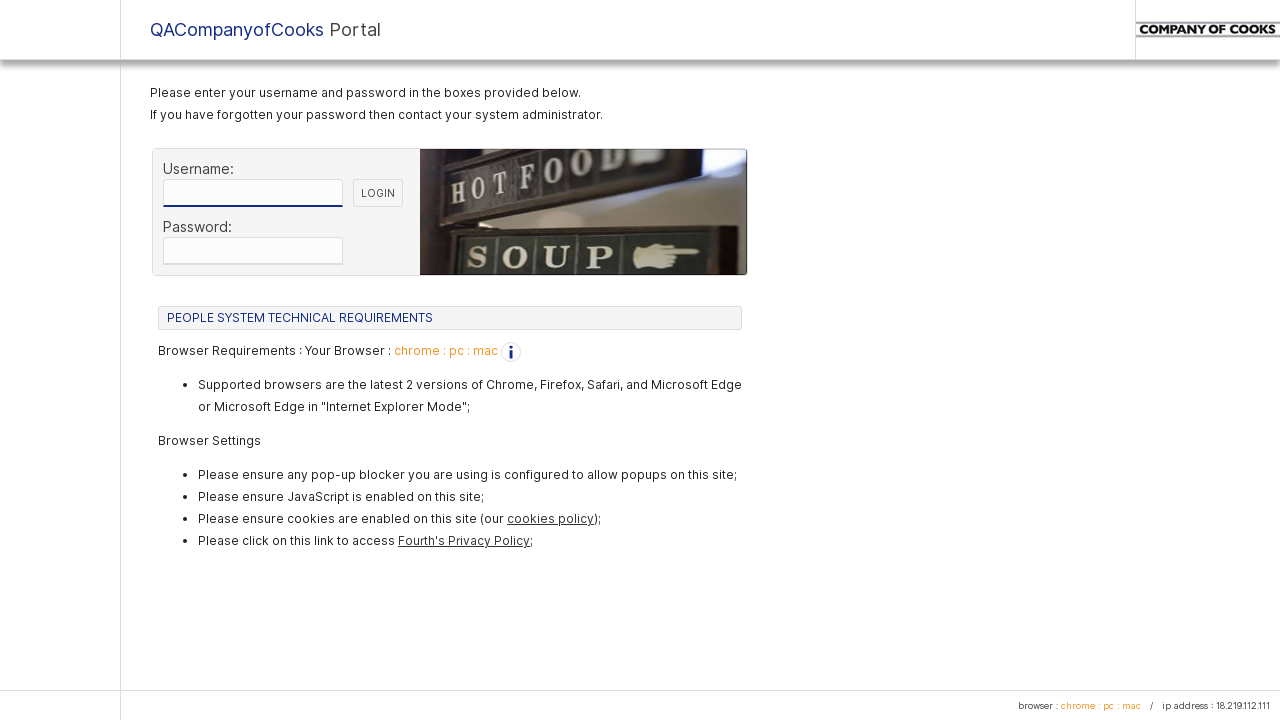

Navigated to Fourth Hospitality portal page
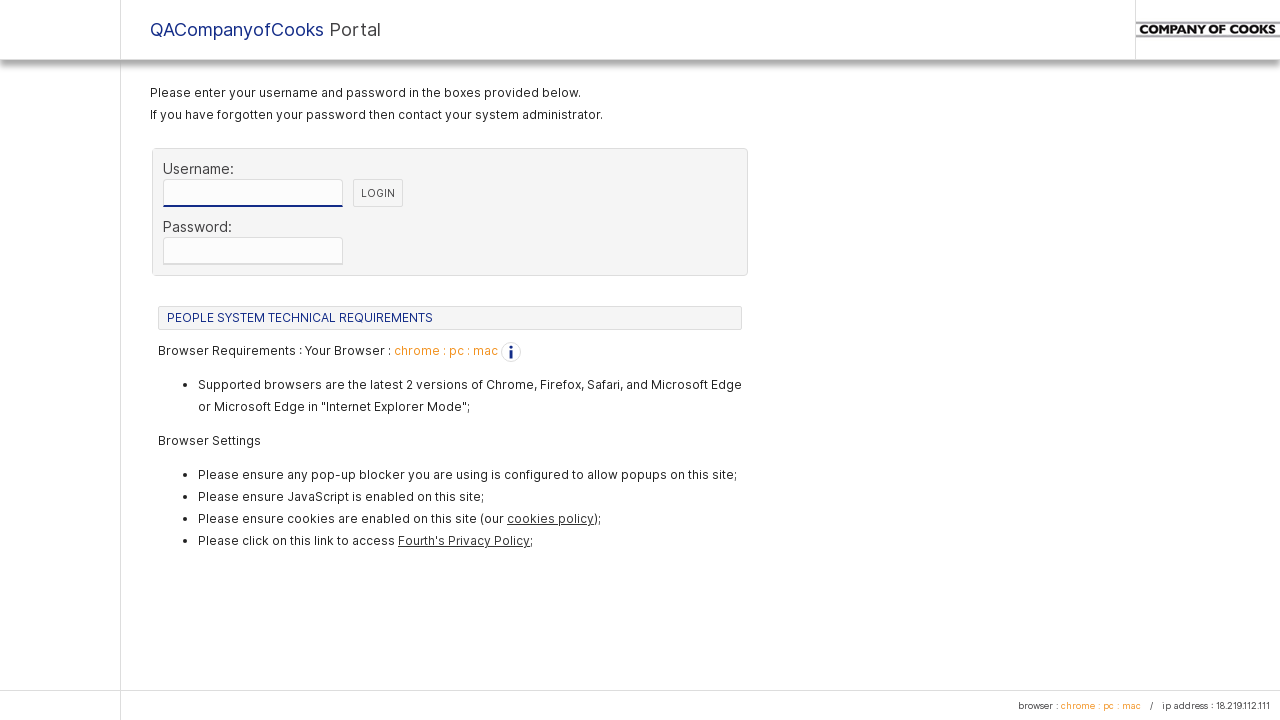

Set viewport to 1920x1080 to maximize window
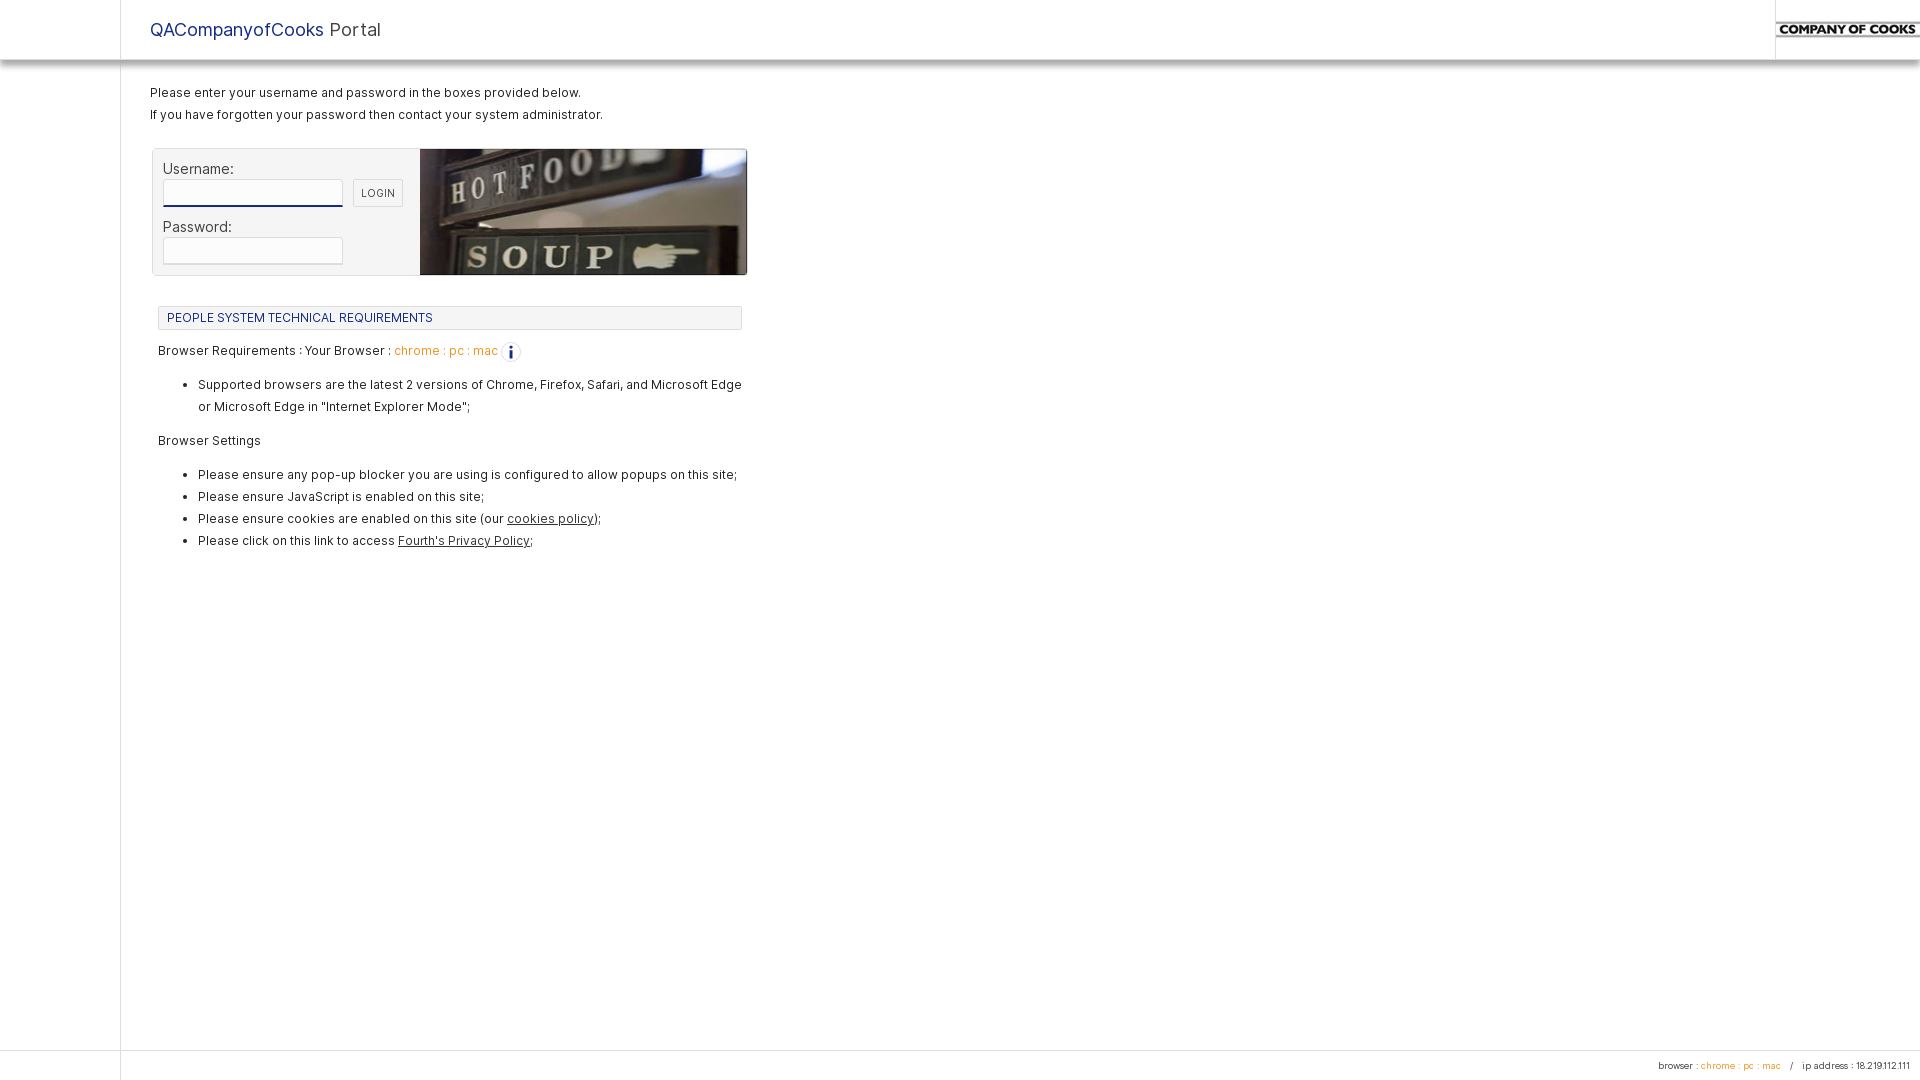

Page fully loaded
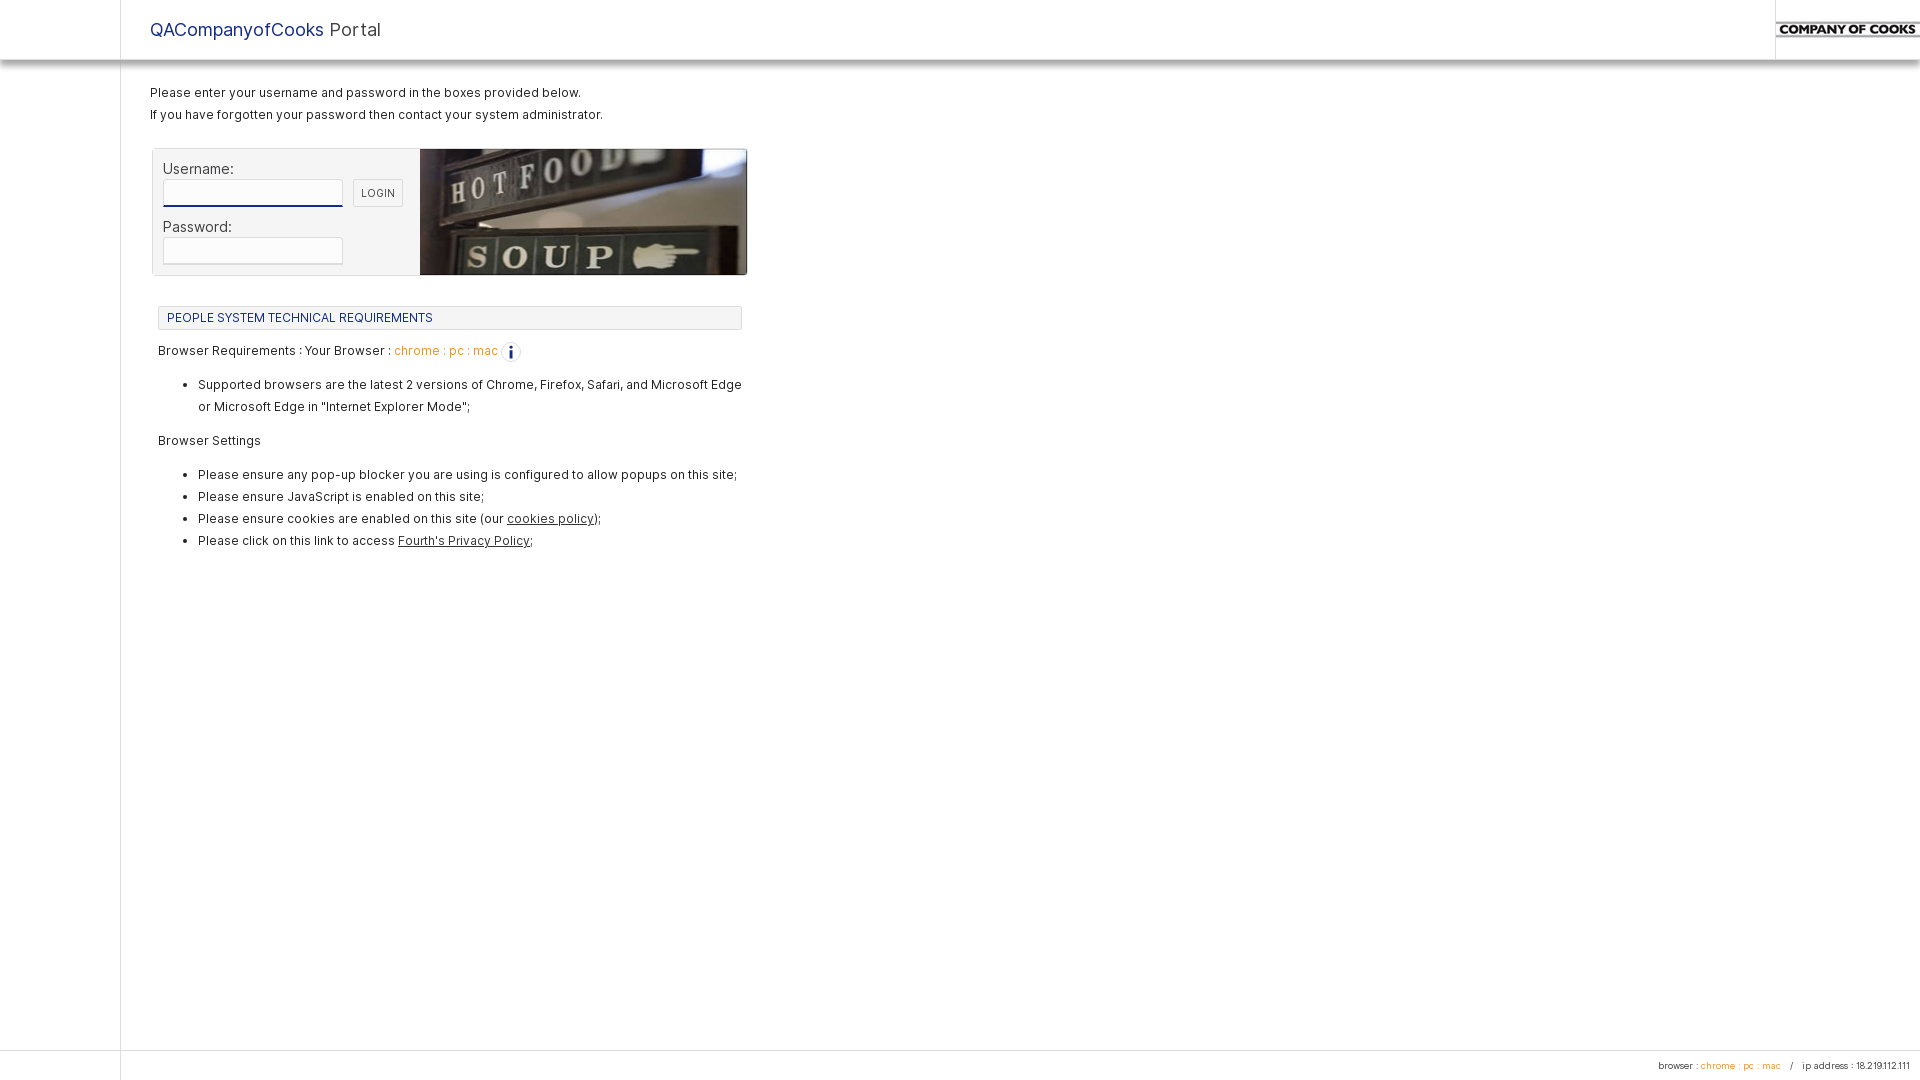

Retrieved page title: Fourth Hospitality : Login to QACompanyofCooks : 95
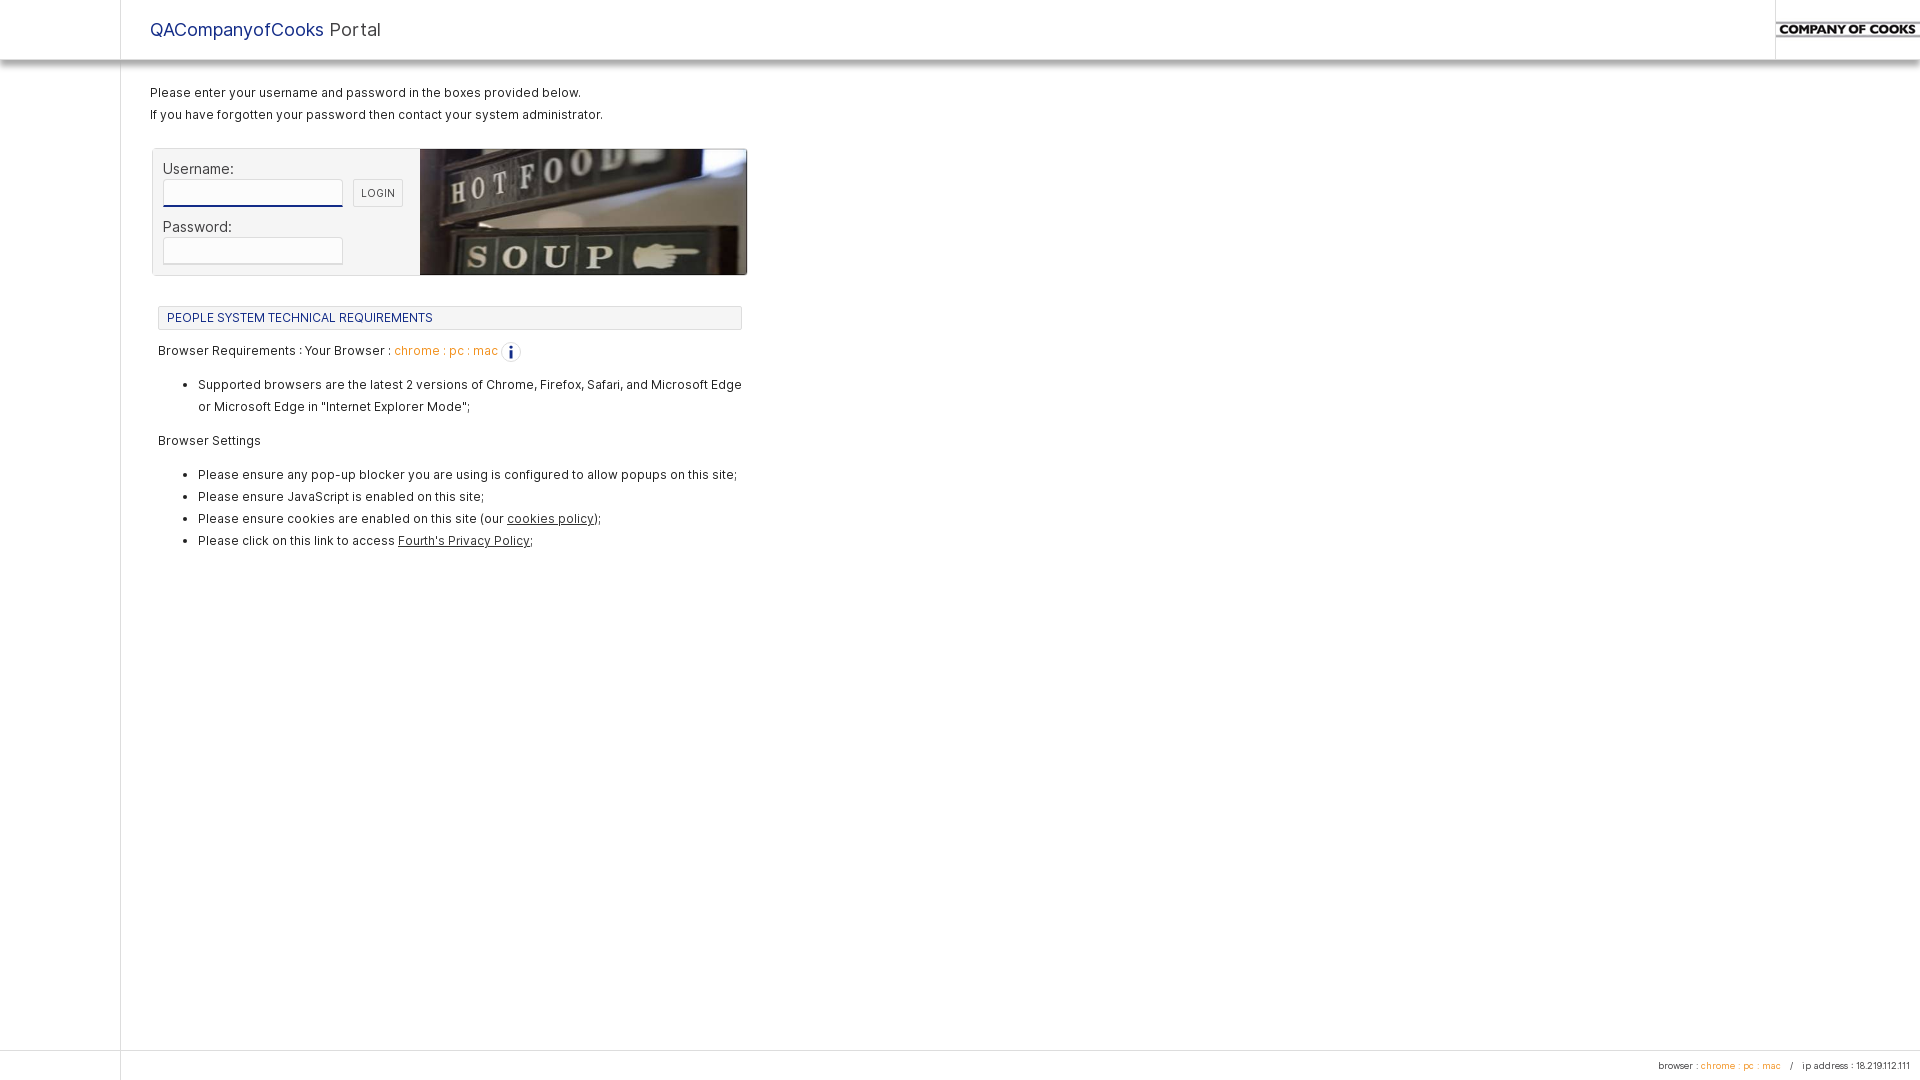

Verified page title is not empty and page loaded successfully
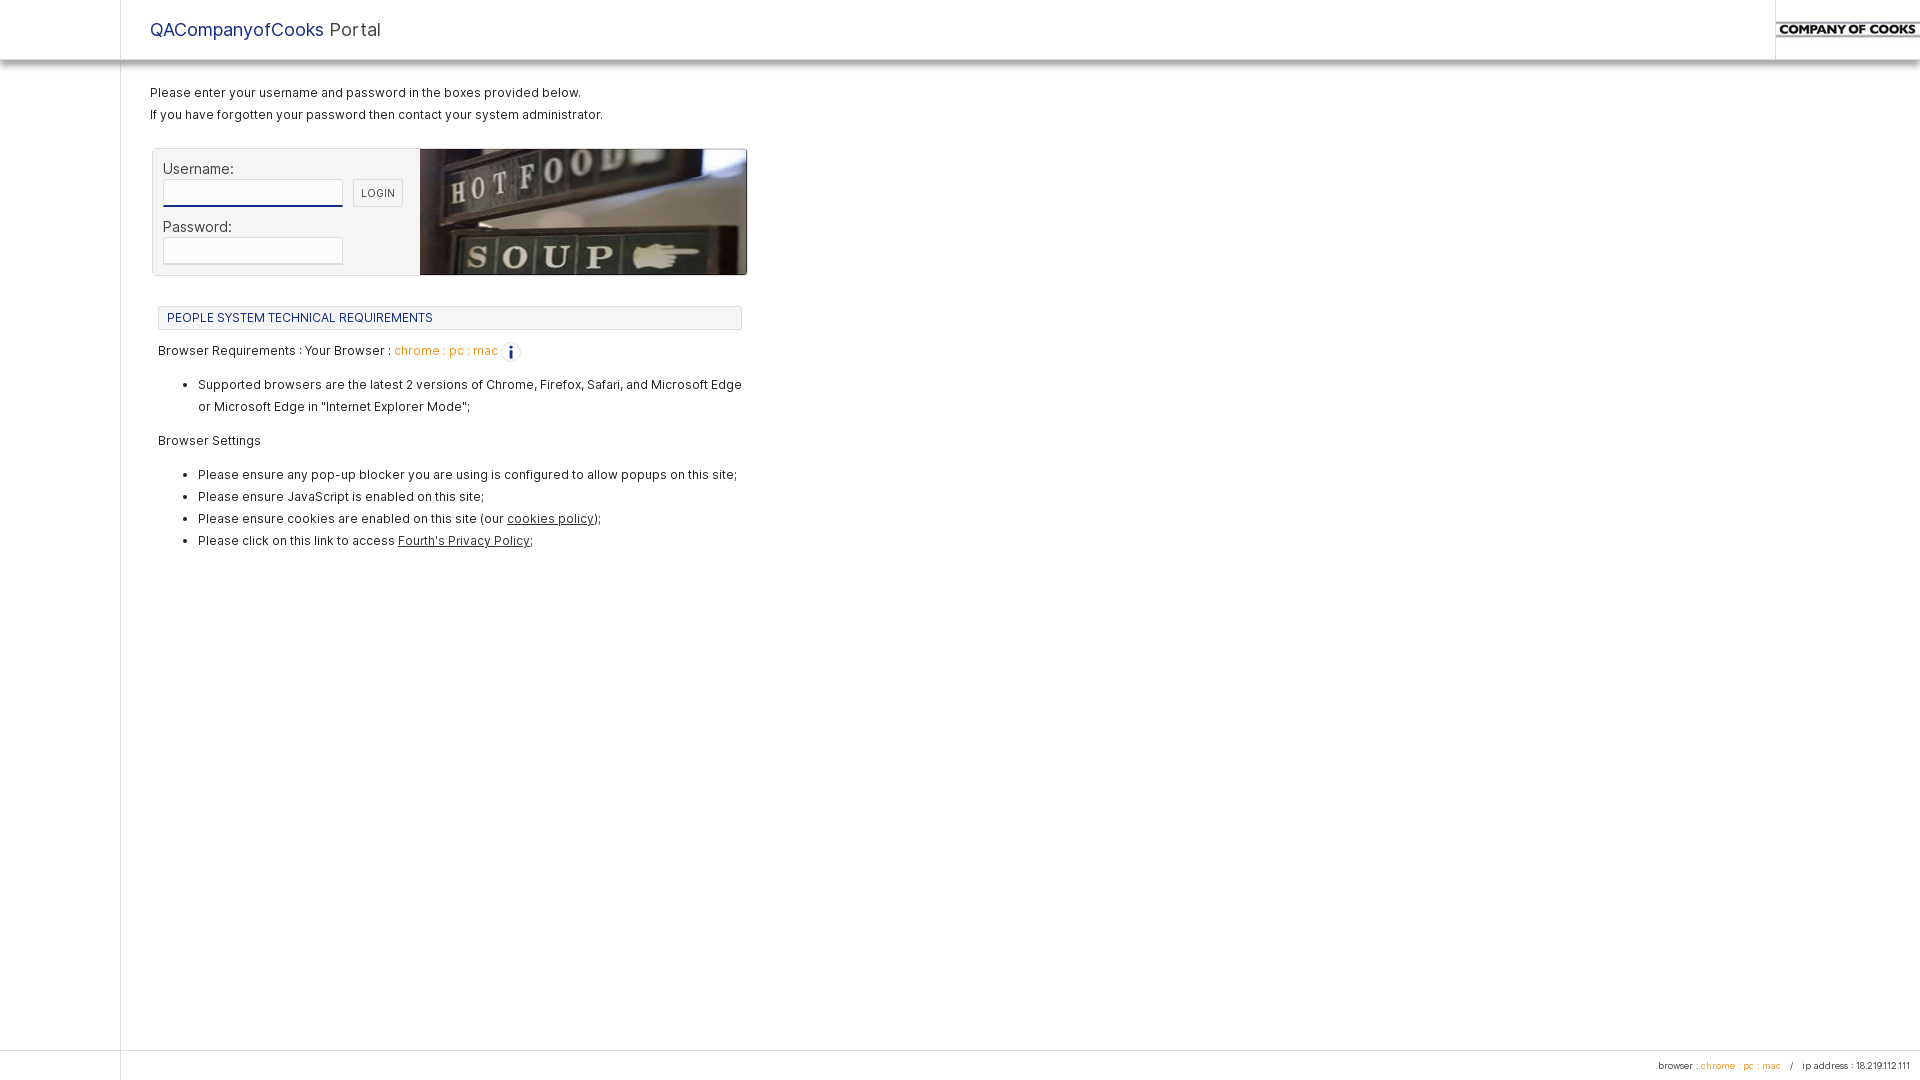

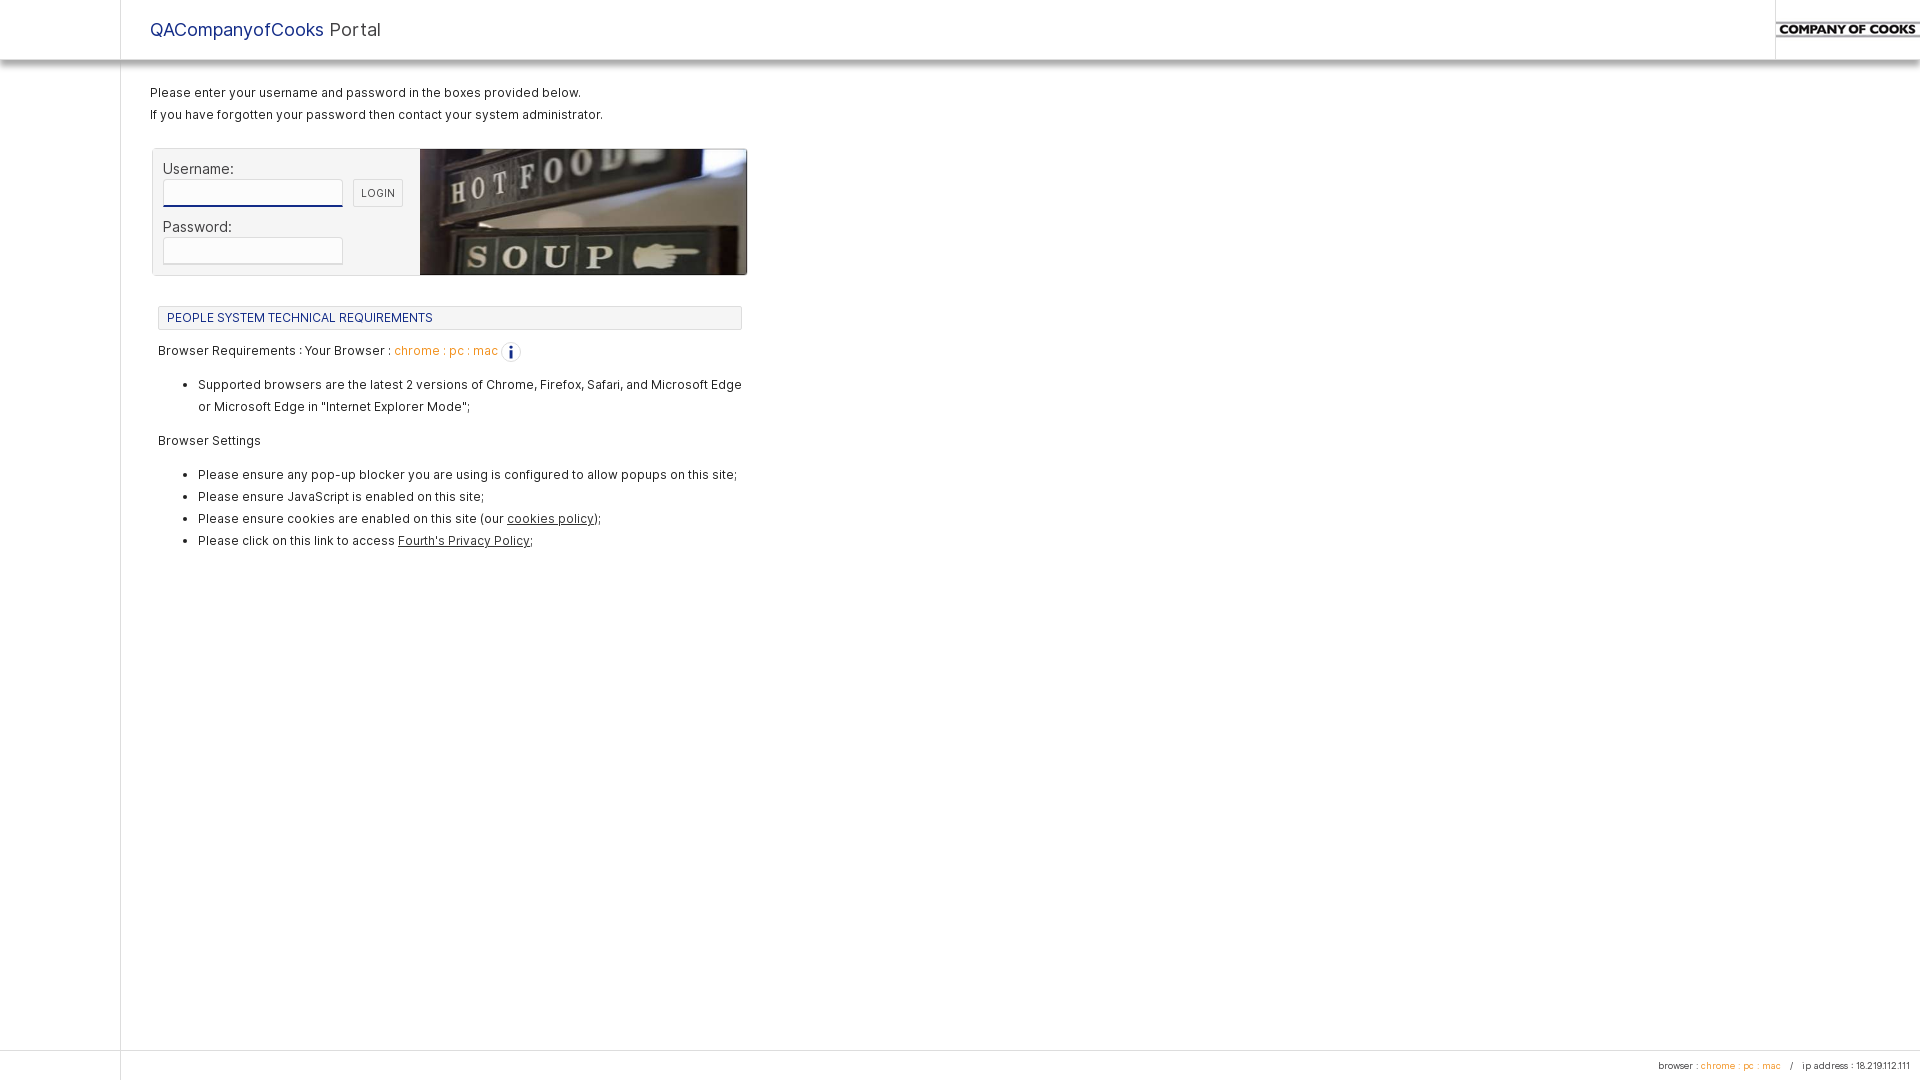